Tests an AJAX form submission by filling in name and comment fields and clicking the submit button. The test runs with parameterized data (Joe Doe and Jane Doe test cases).

Starting URL: https://www.lambdatest.com/selenium-playground/ajax-form-submit-demo

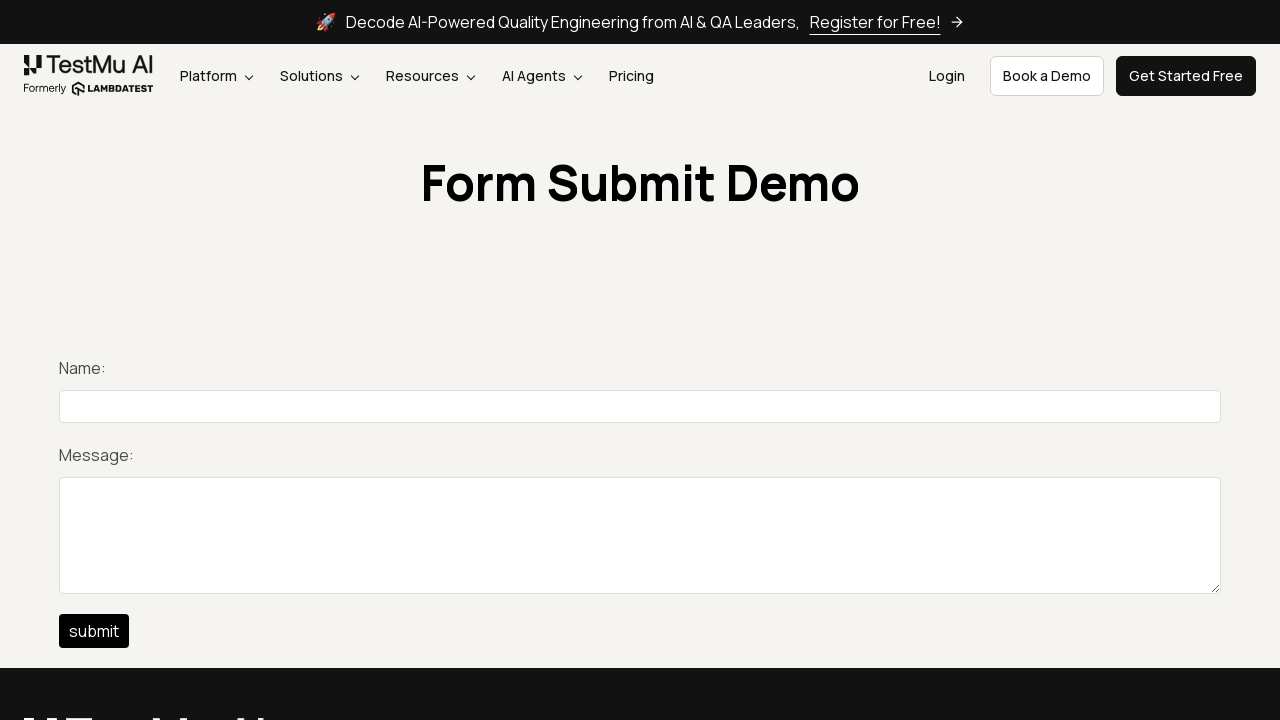

Filled name field with 'Joe Doe' on #title
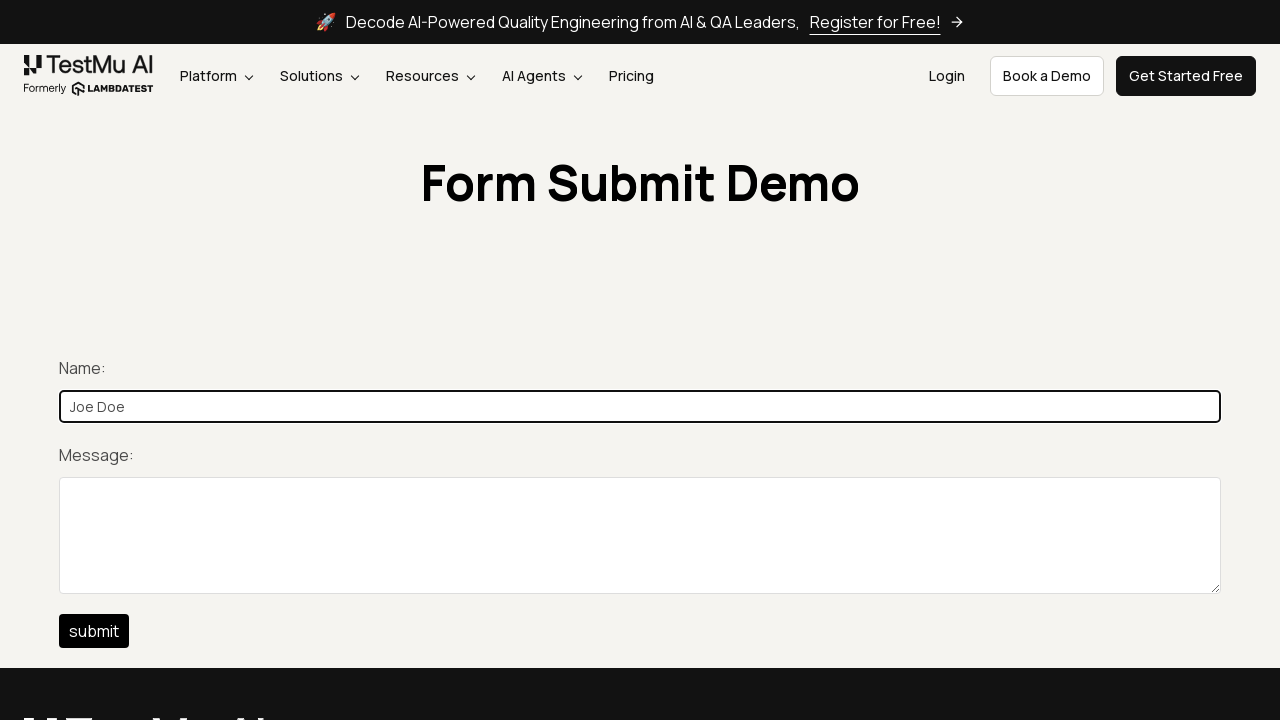

Filled comment field with 'Tester Joe Doe' on #description
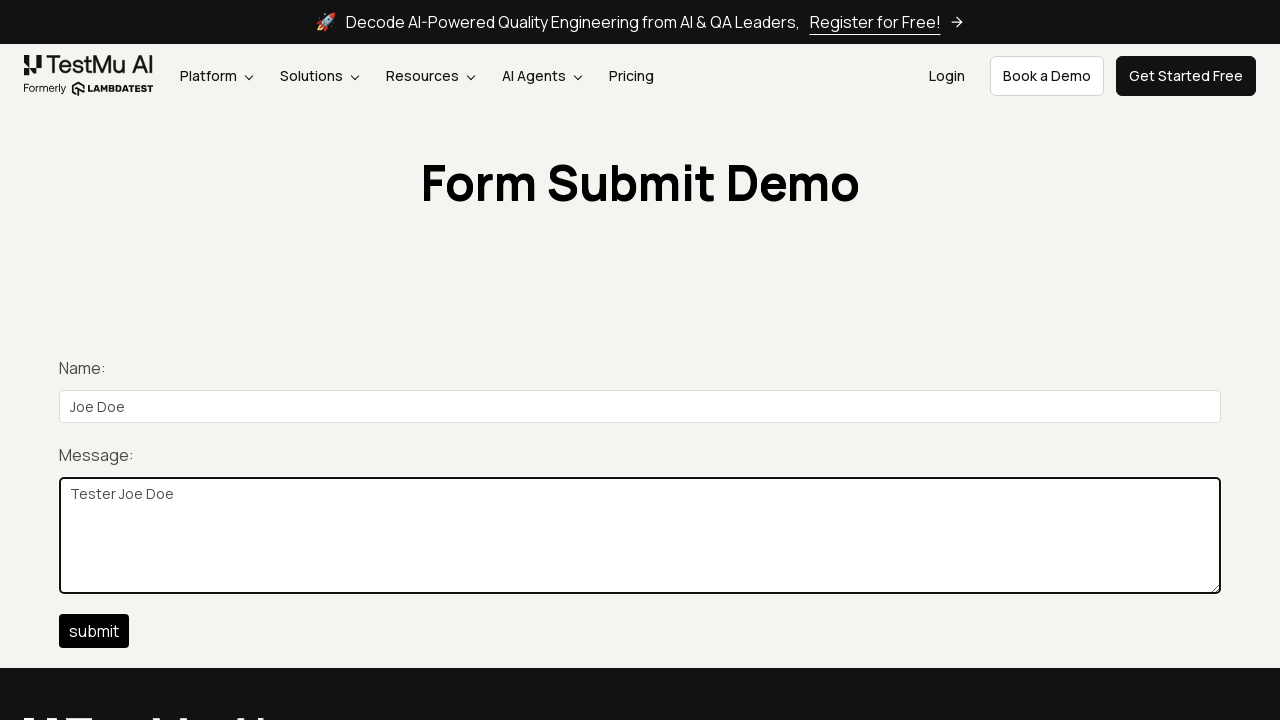

Clicked submit button to submit AJAX form at (94, 631) on #btn-submit
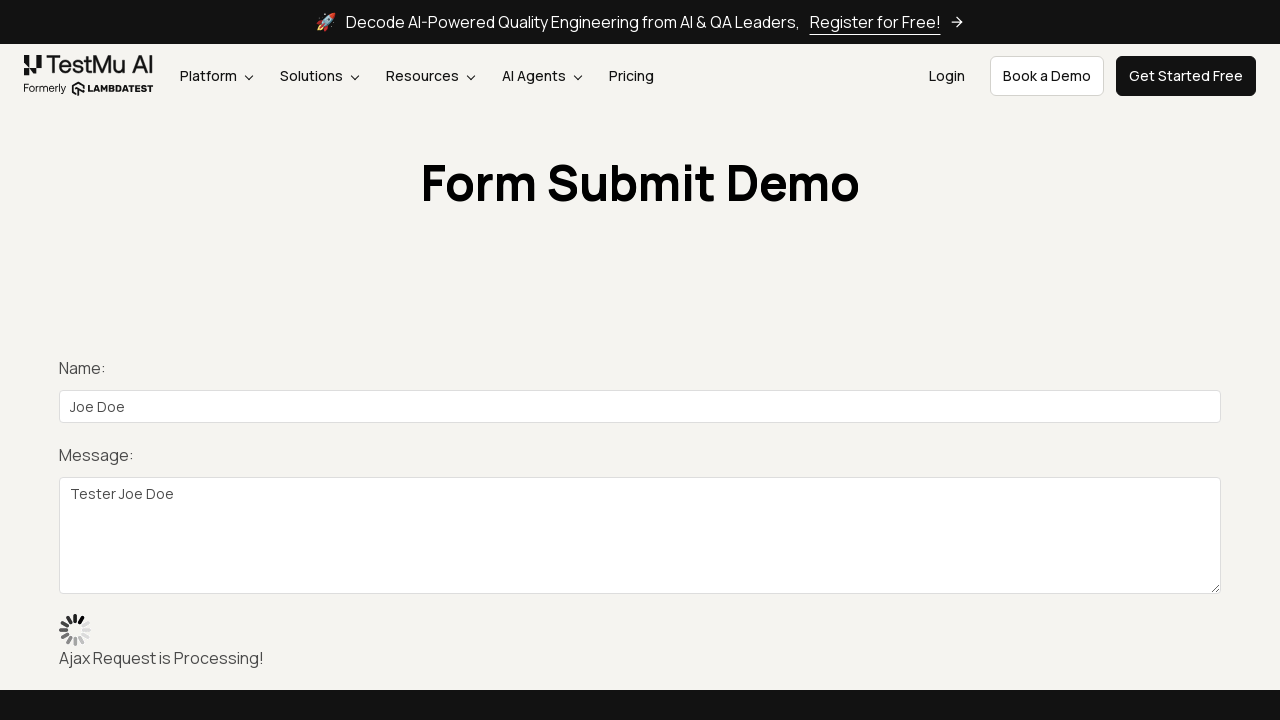

Waited for AJAX form submission to process
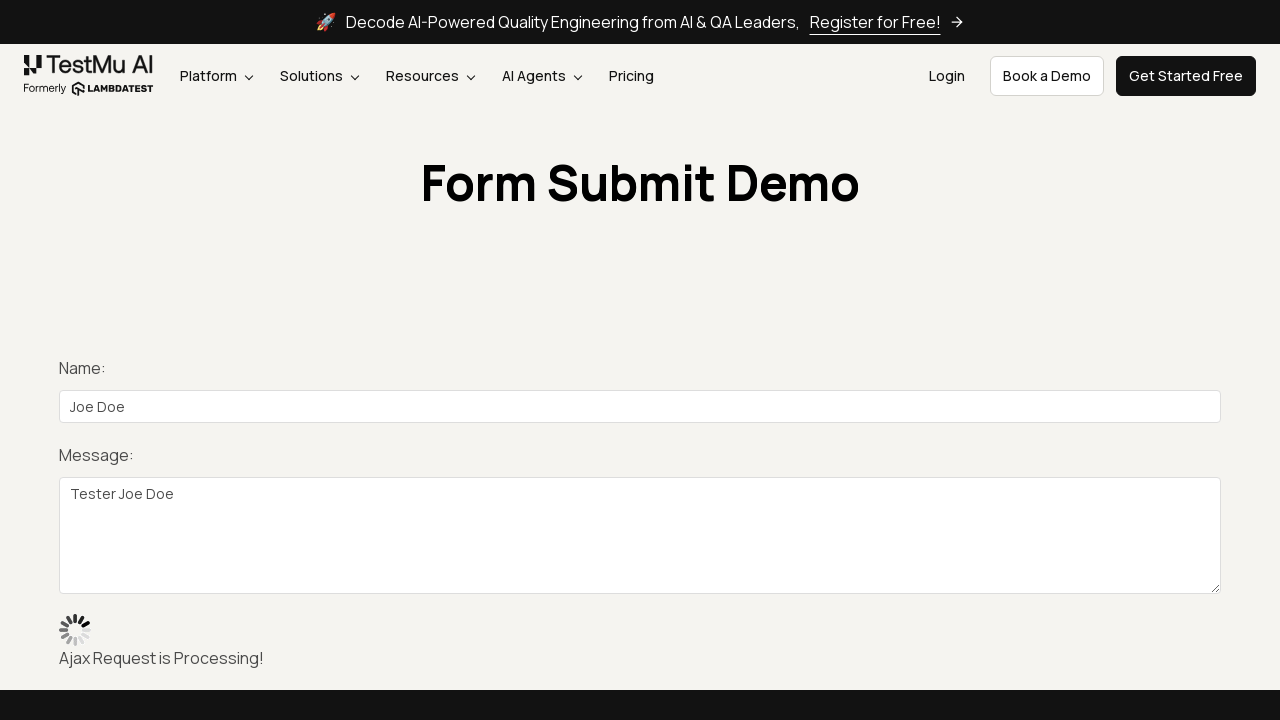

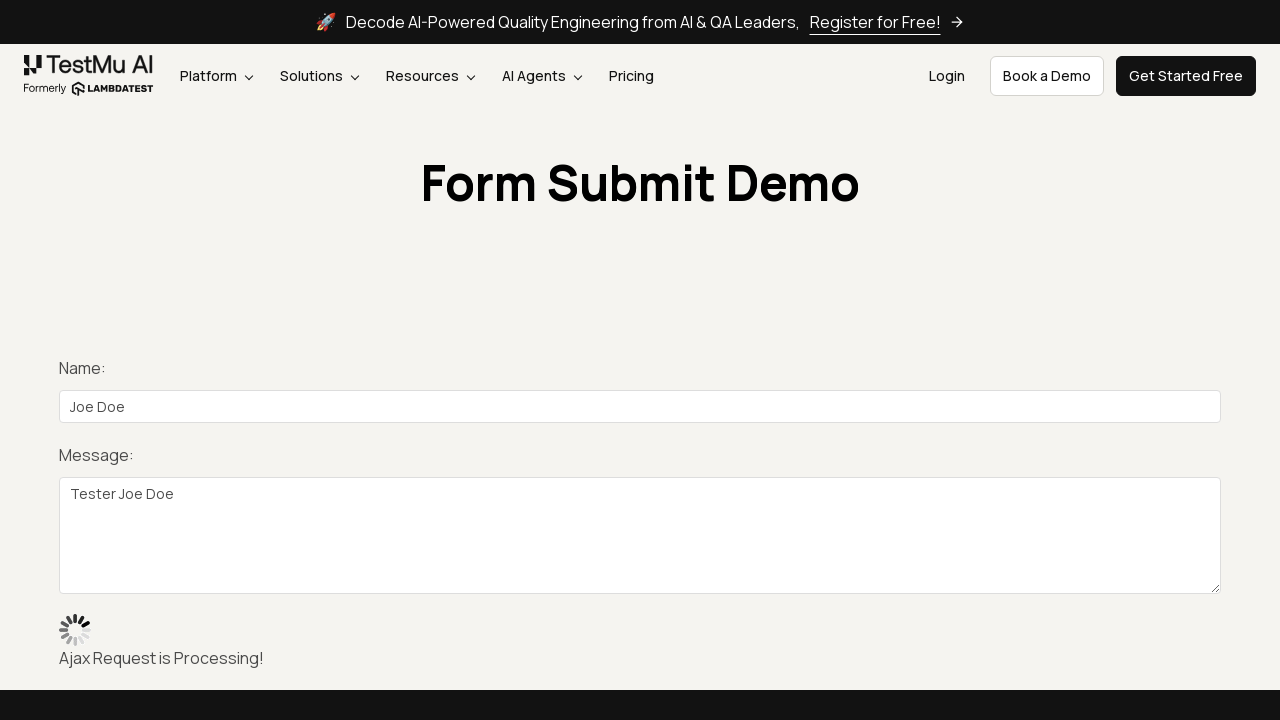